Tests HTML5 drag and drop functionality by dragging column A to column B and verifying the columns swap positions

Starting URL: https://the-internet.herokuapp.com/drag_and_drop

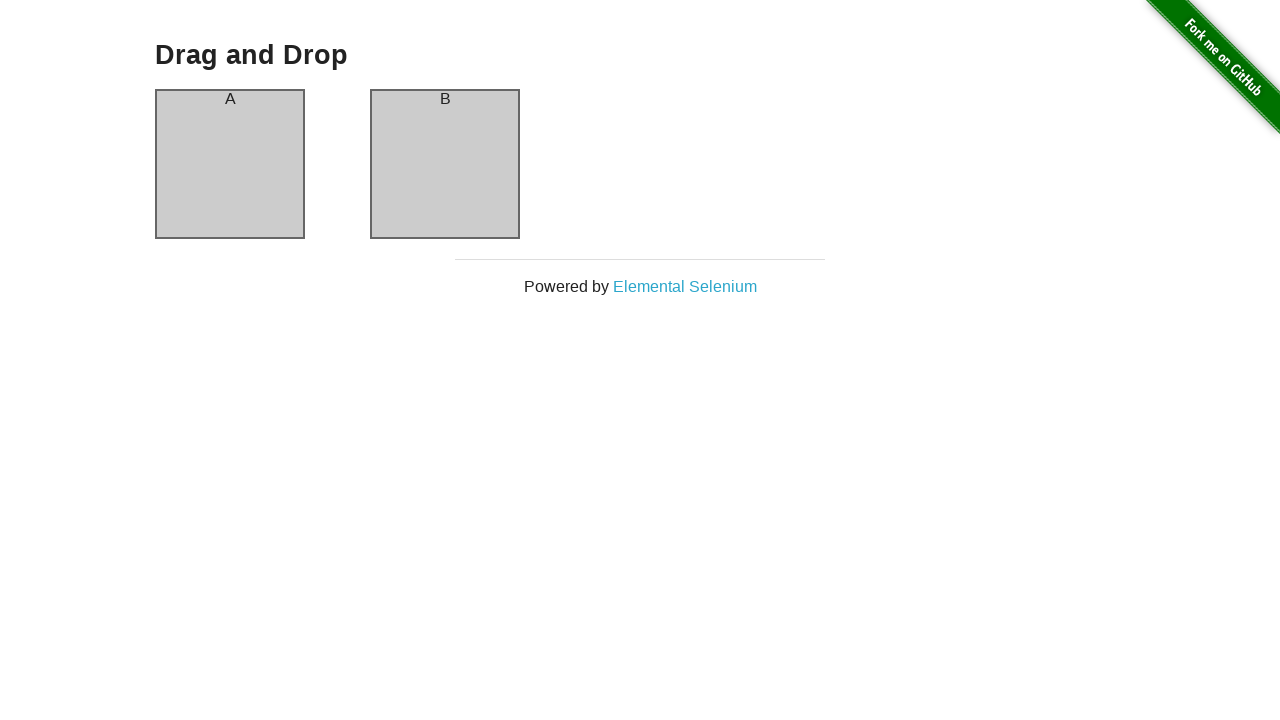

Located column A element
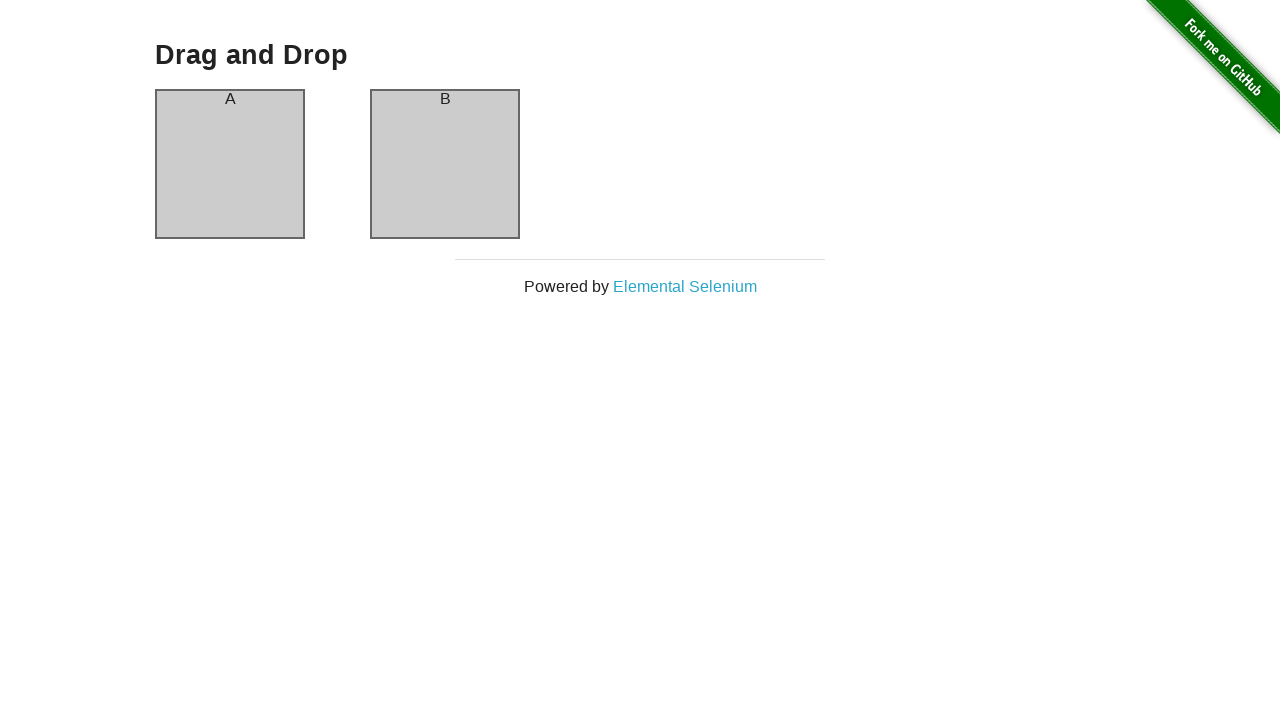

Located column B element
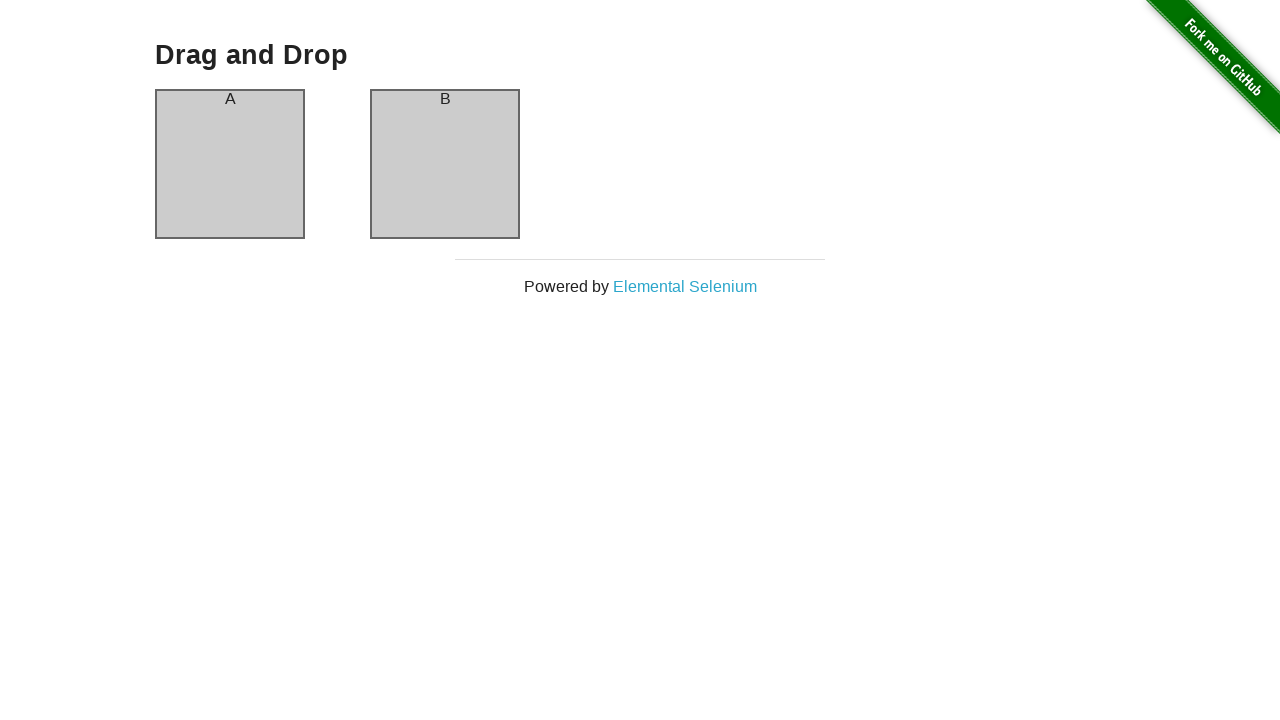

Dragged column A to column B at (445, 164)
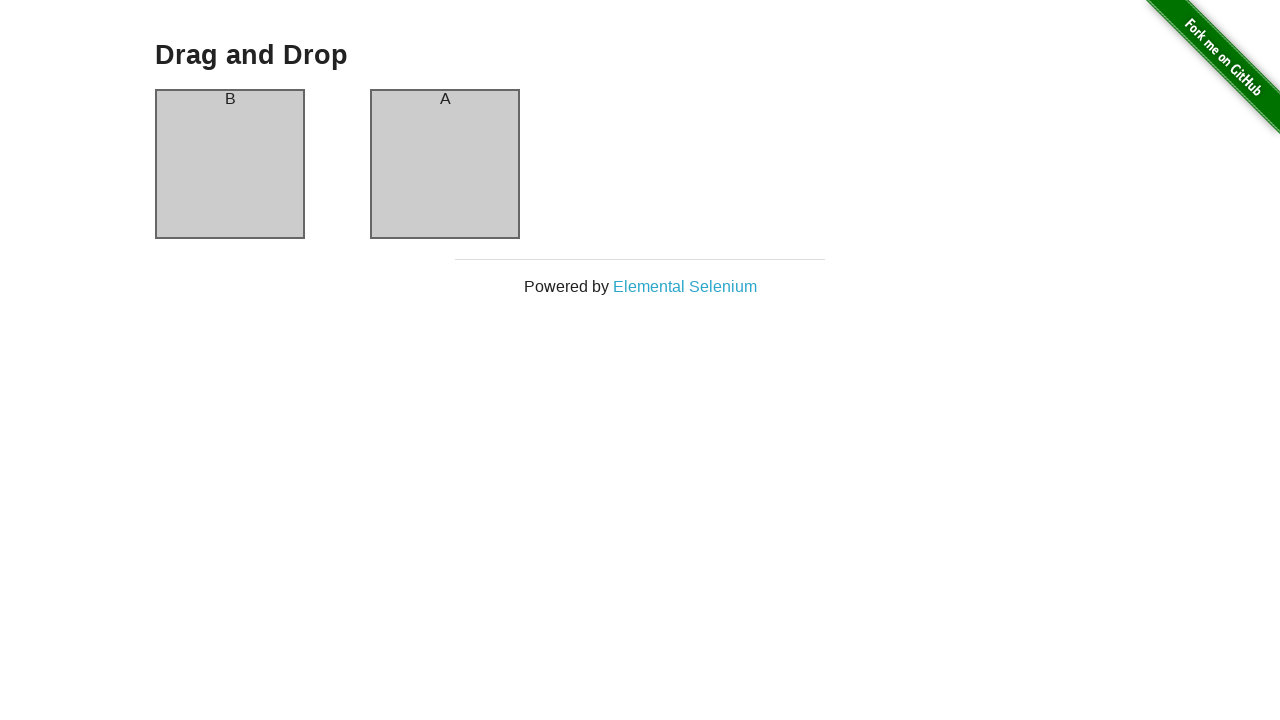

Verified columns have swapped - column A now contains 'B'
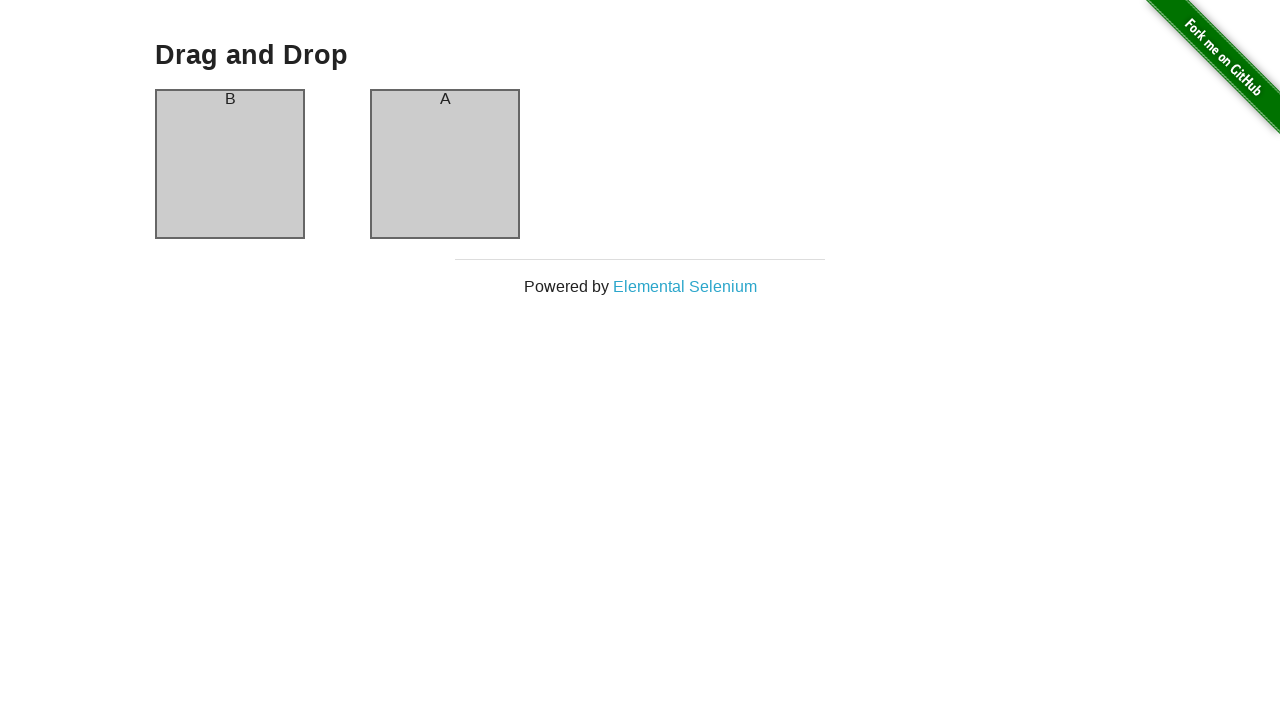

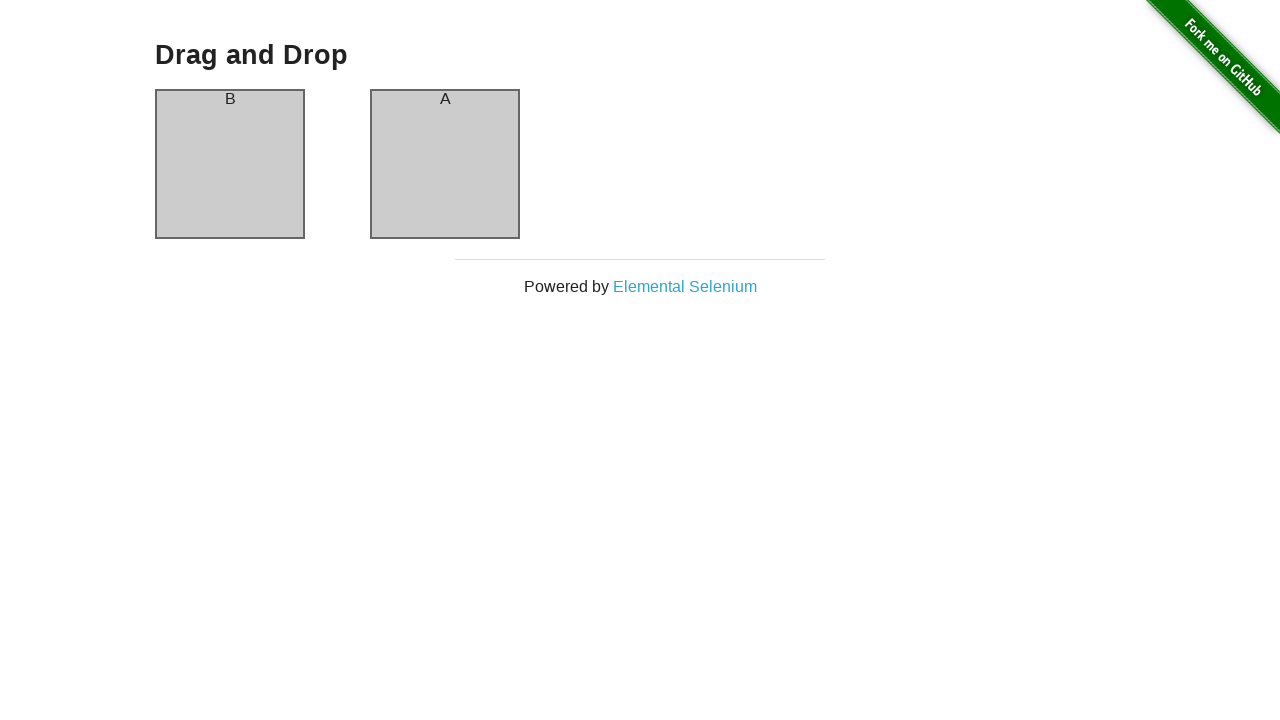